Tests clicking a button with a dynamic ID multiple times to verify the button can be located by its text content regardless of changing IDs

Starting URL: http://uitestingplayground.com/dynamicid

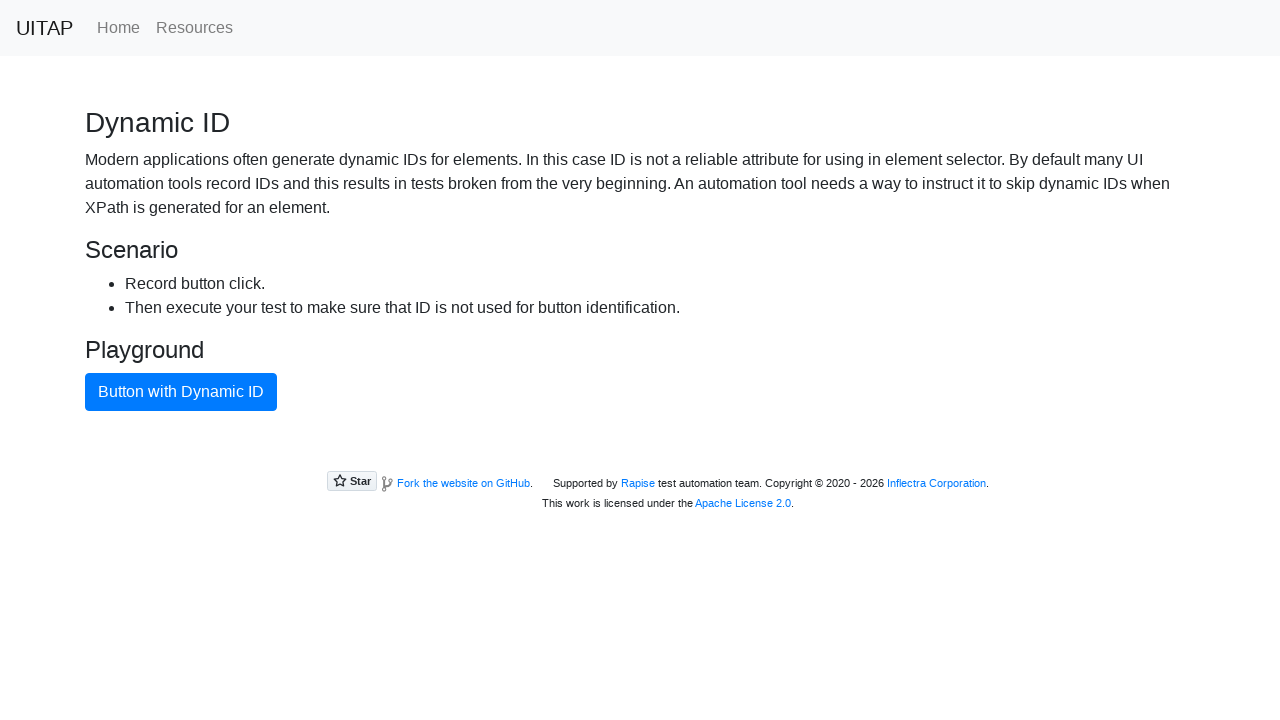

Clicked button with dynamic ID (first click) at (181, 392) on xpath=//button[text()="Button with Dynamic ID"]
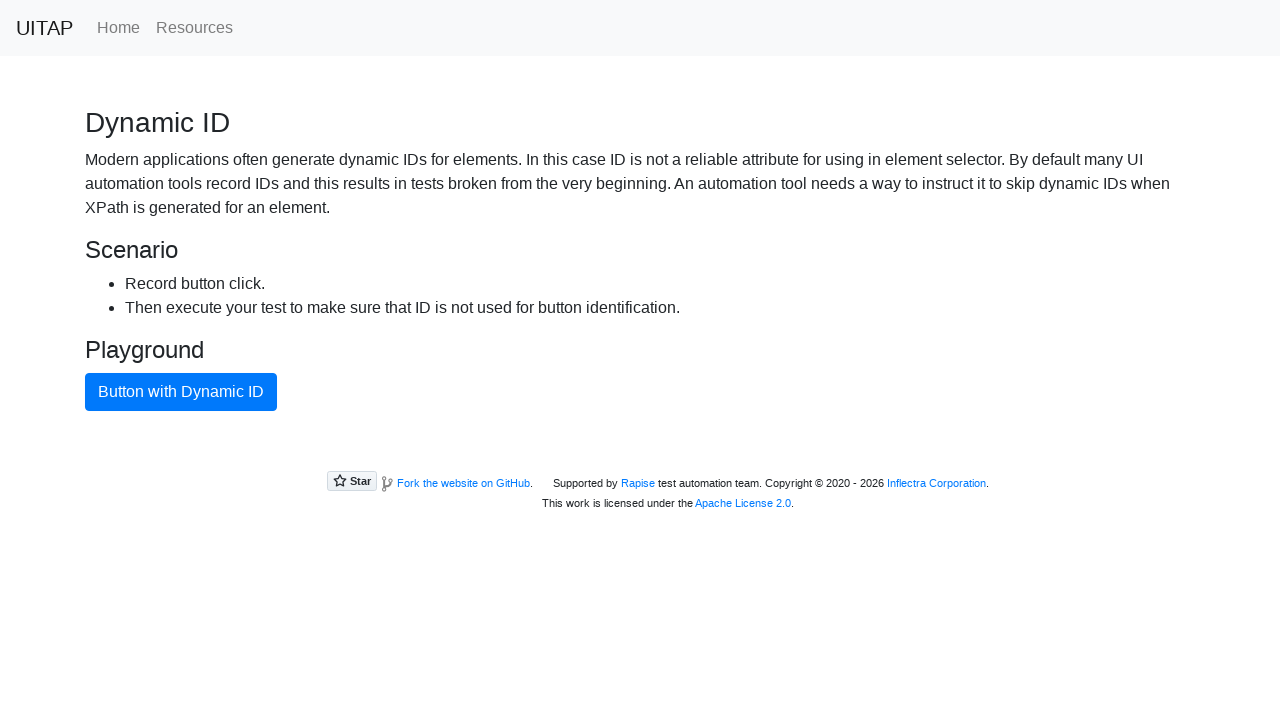

Clicked button with dynamic ID in loop at (181, 392) on xpath=//button[text()="Button with Dynamic ID"]
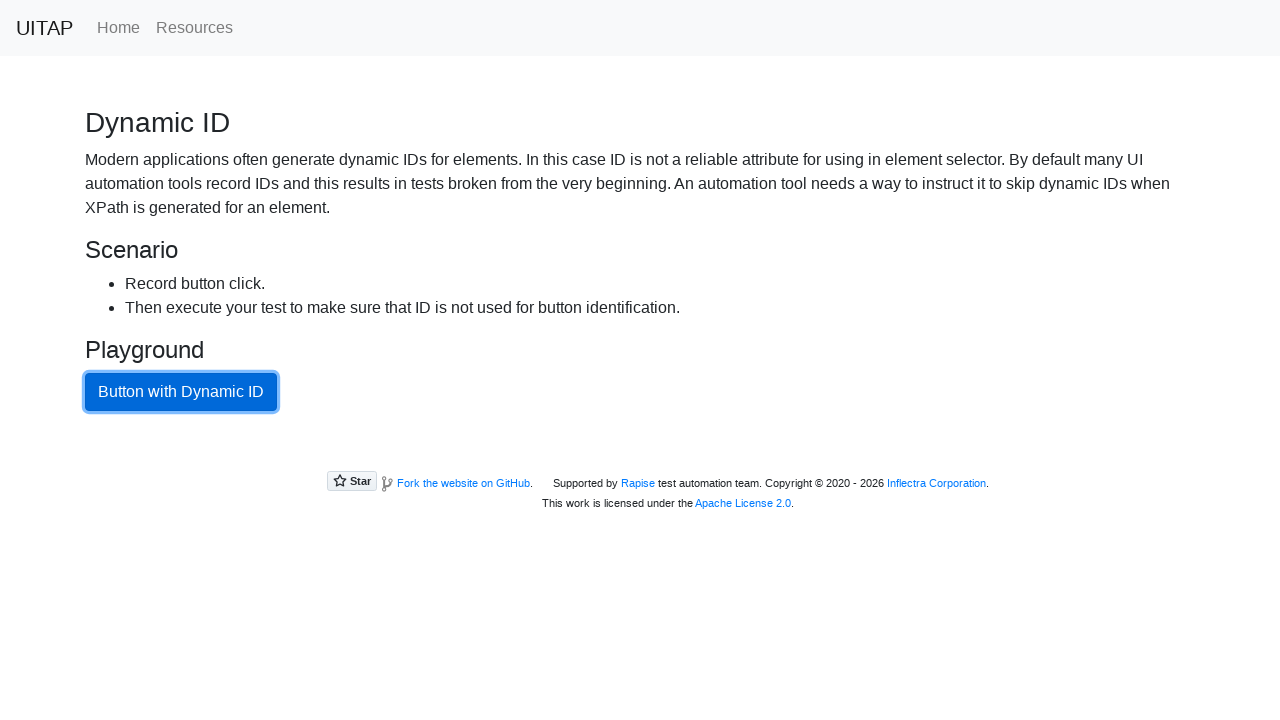

Clicked button with dynamic ID in loop at (181, 392) on xpath=//button[text()="Button with Dynamic ID"]
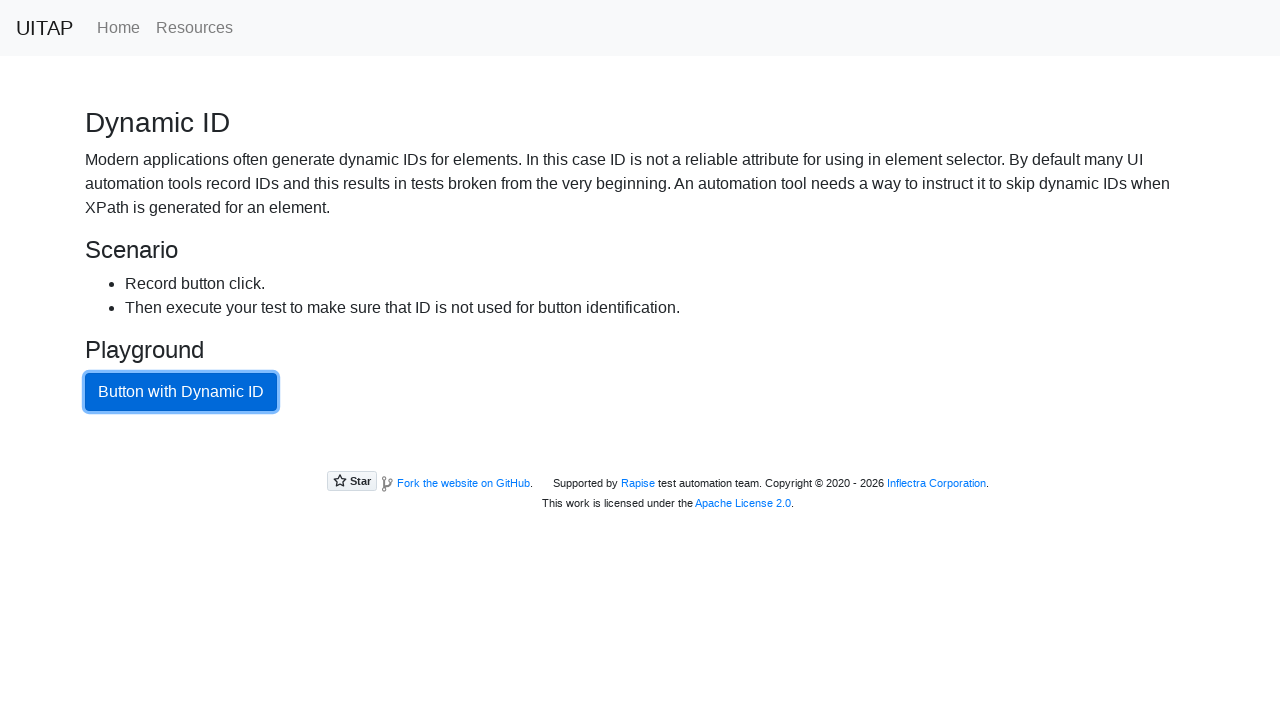

Clicked button with dynamic ID in loop at (181, 392) on xpath=//button[text()="Button with Dynamic ID"]
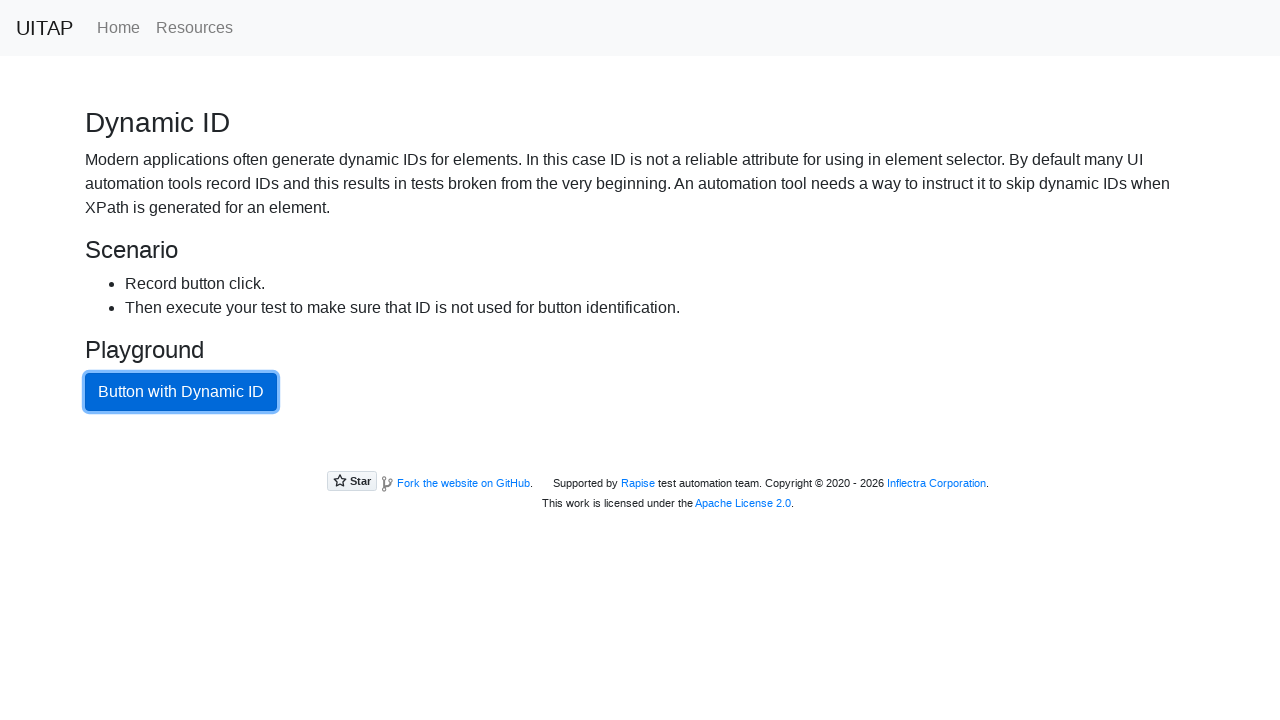

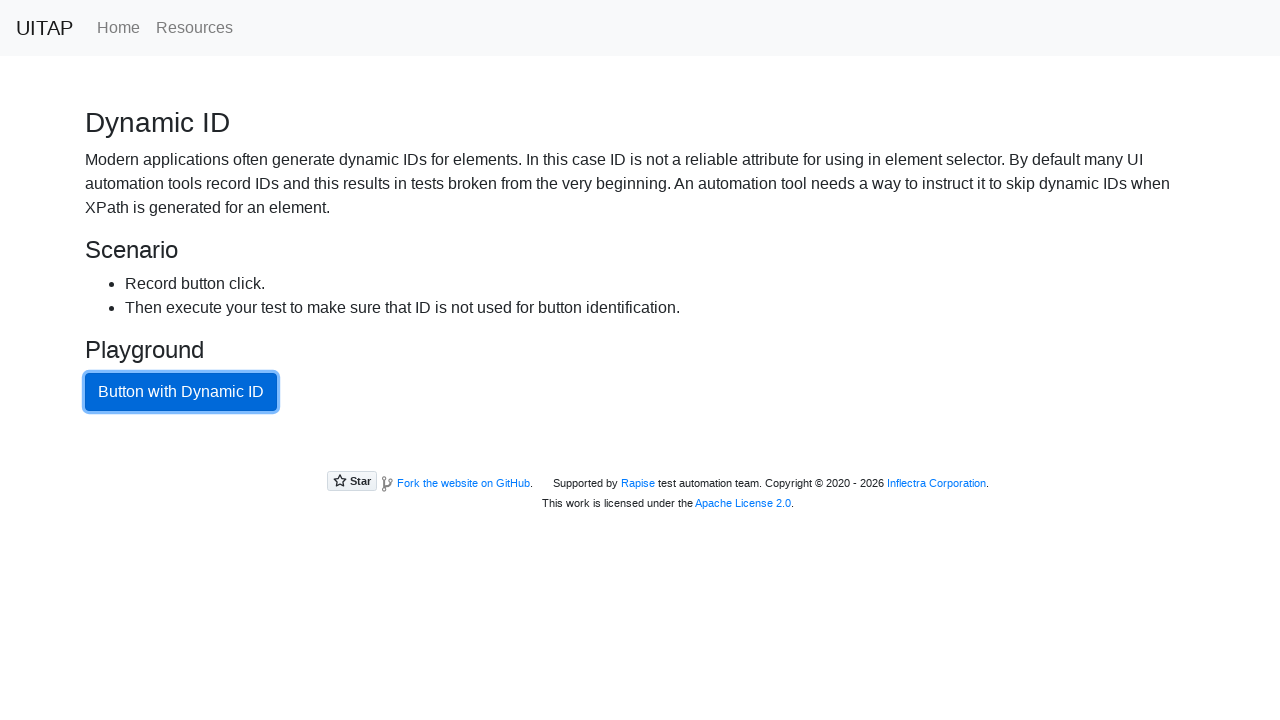